Tests that refreshing a browser window maintains the same window handle/context by navigating to a page and performing a page refresh.

Starting URL: https://www.mahaconnect.in/jsp/index.html

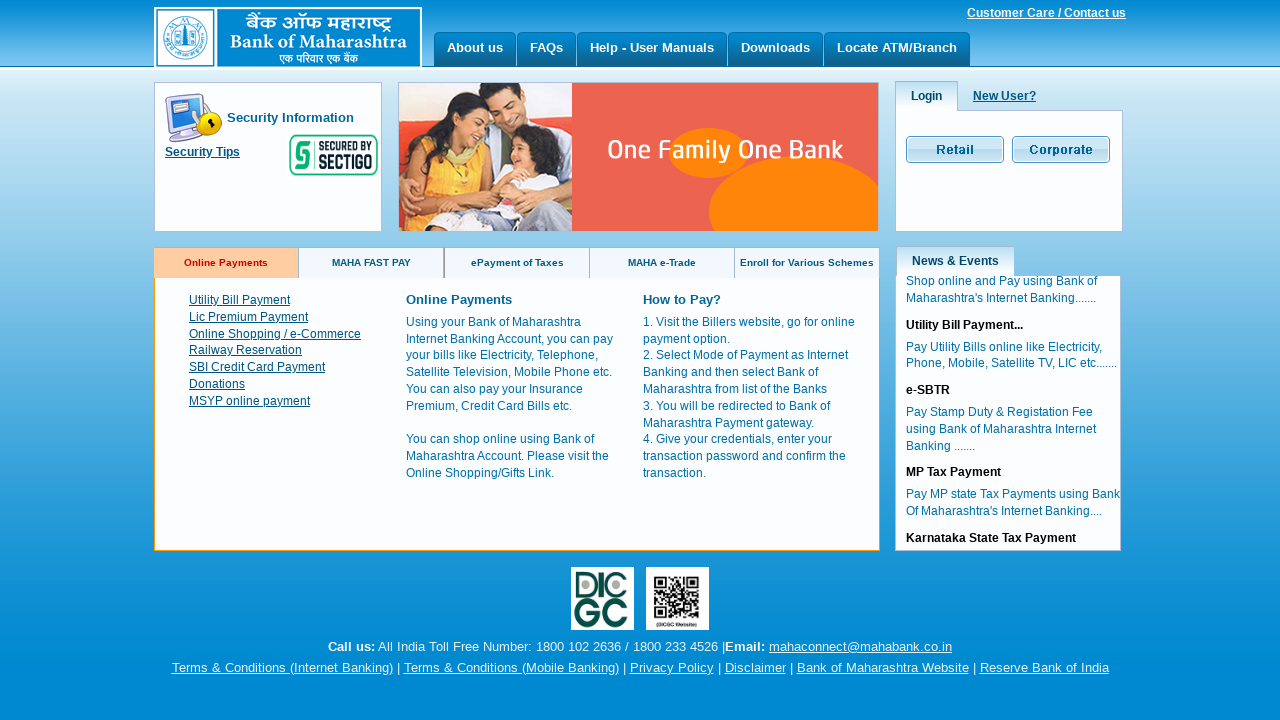

Waited for page to load (domcontentloaded state)
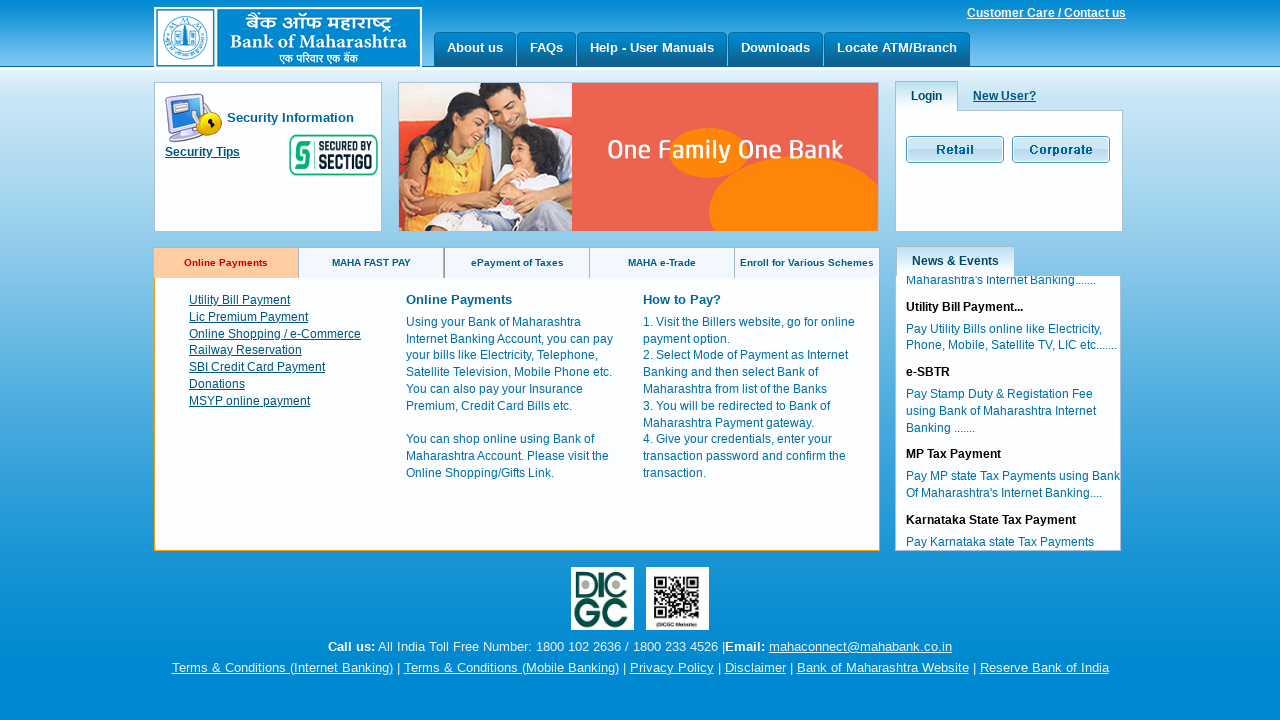

Refreshed the browser window
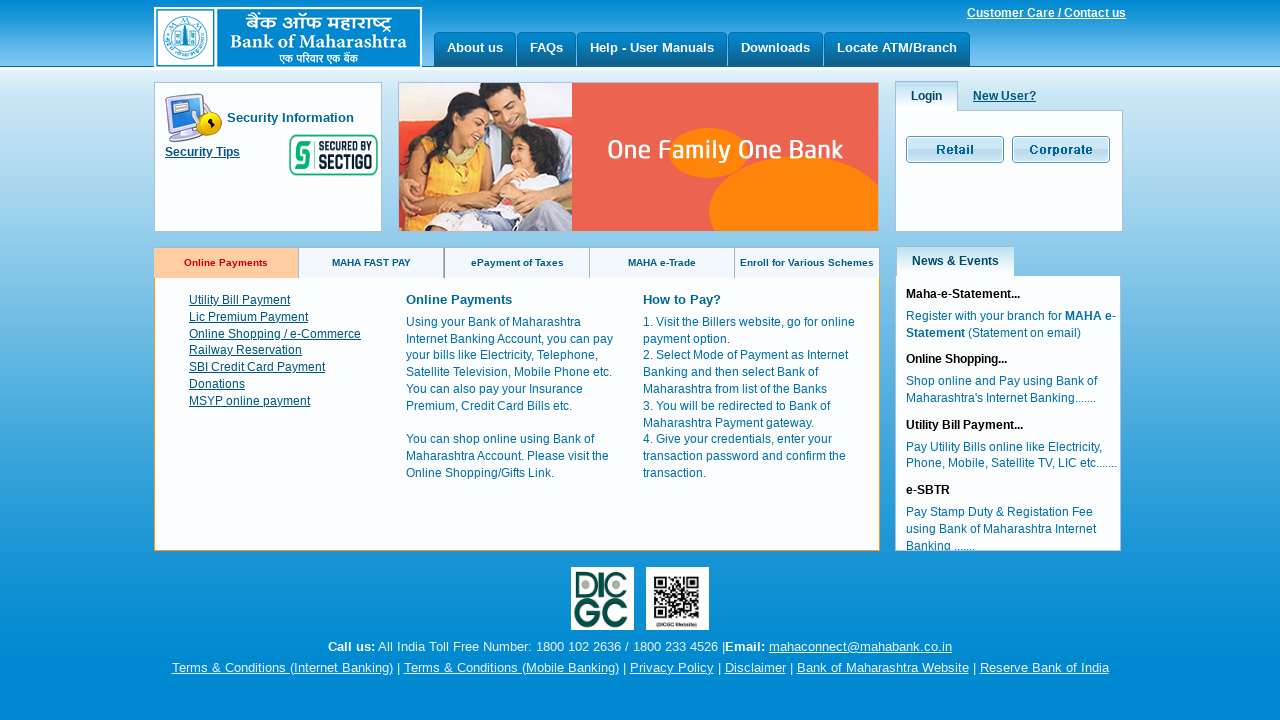

Waited for page to load after refresh (domcontentloaded state)
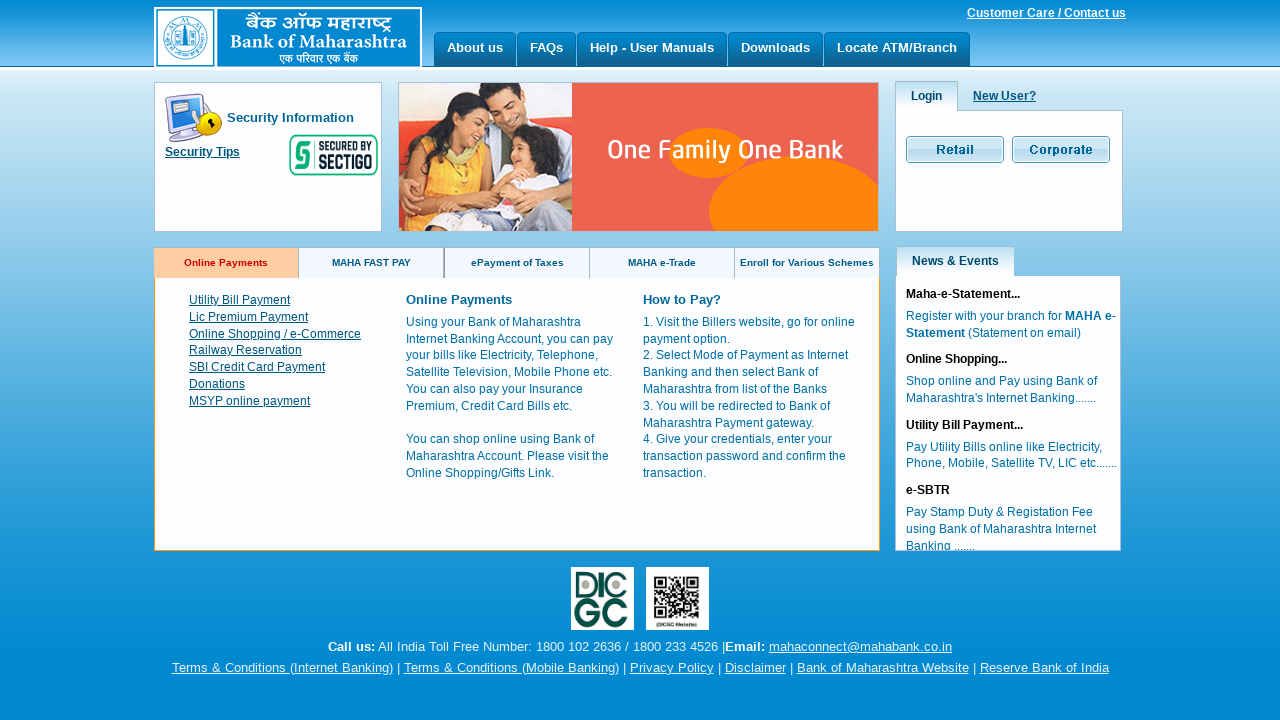

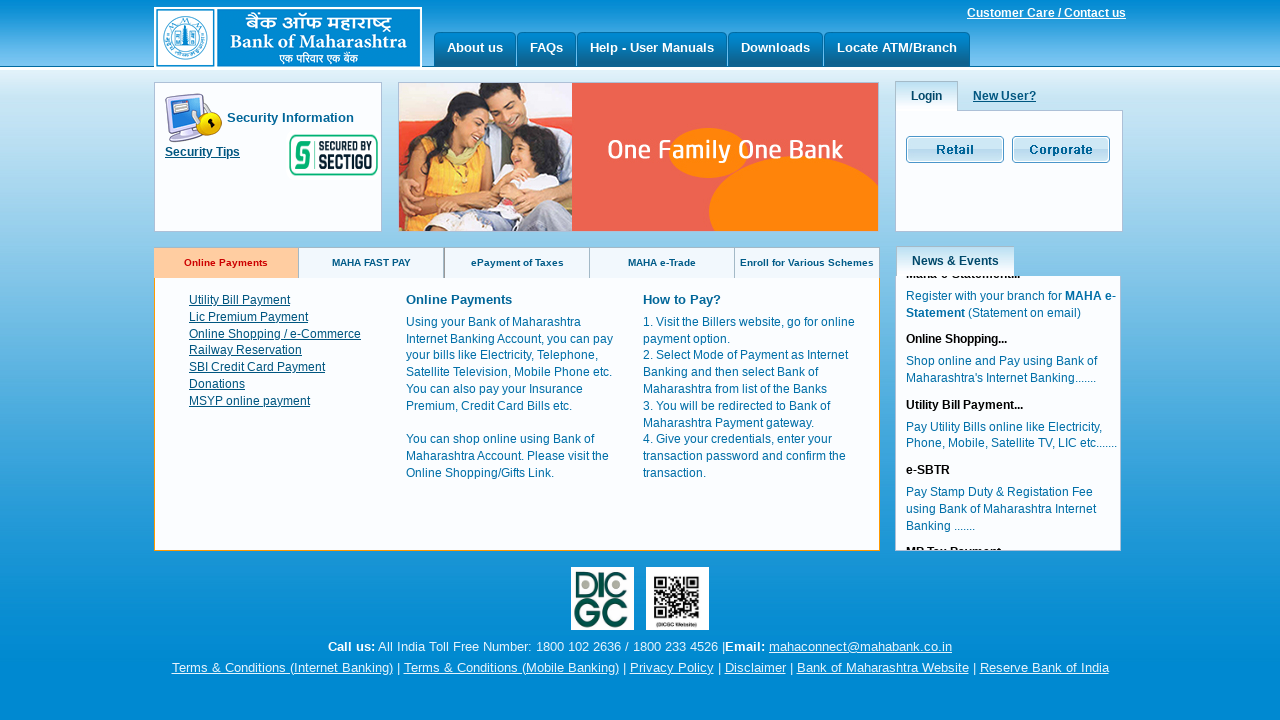